Tests that the news page does not show 404 error or empty content messages

Starting URL: https://egundem.com/haberler

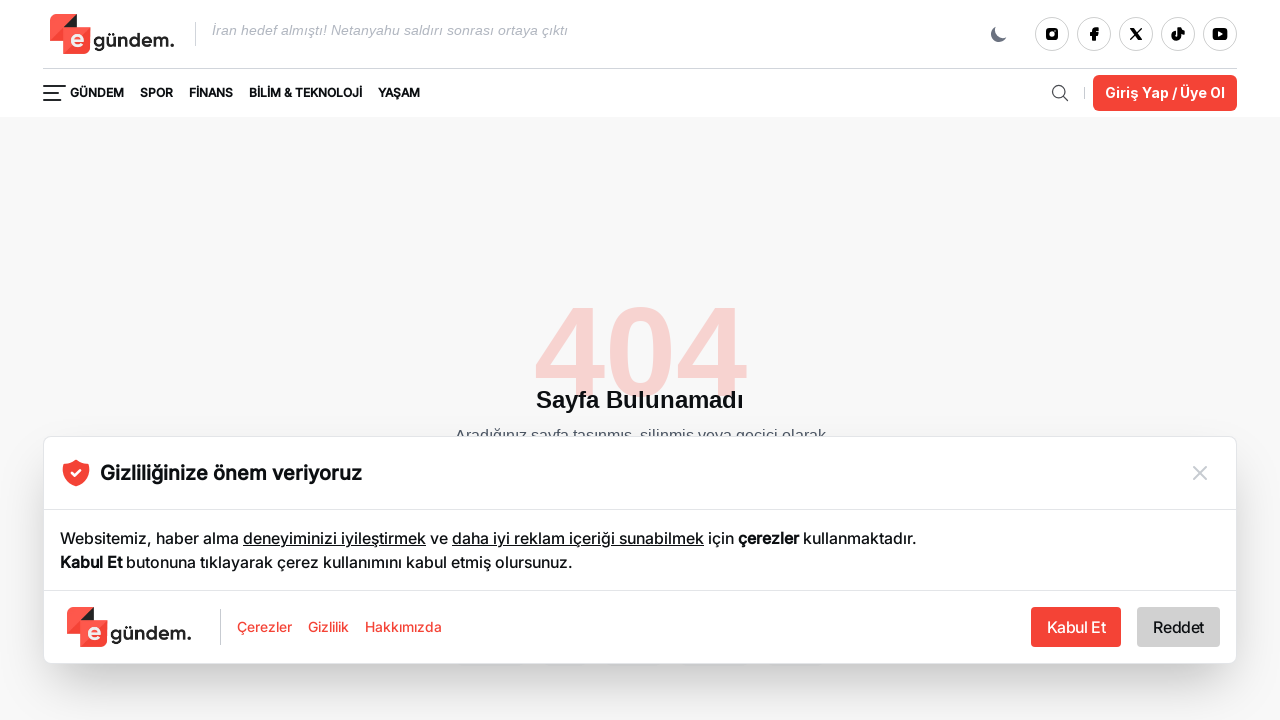

Waited for page to reach domcontentloaded state
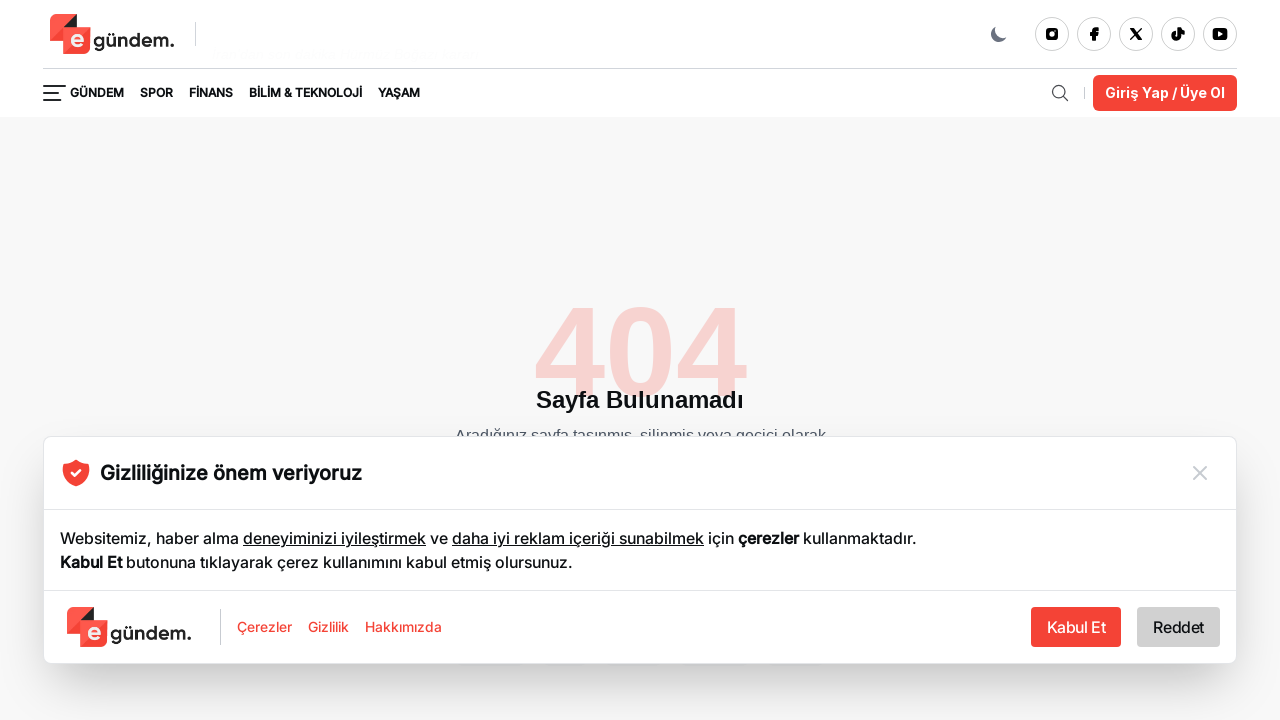

Verified body element is present on the page
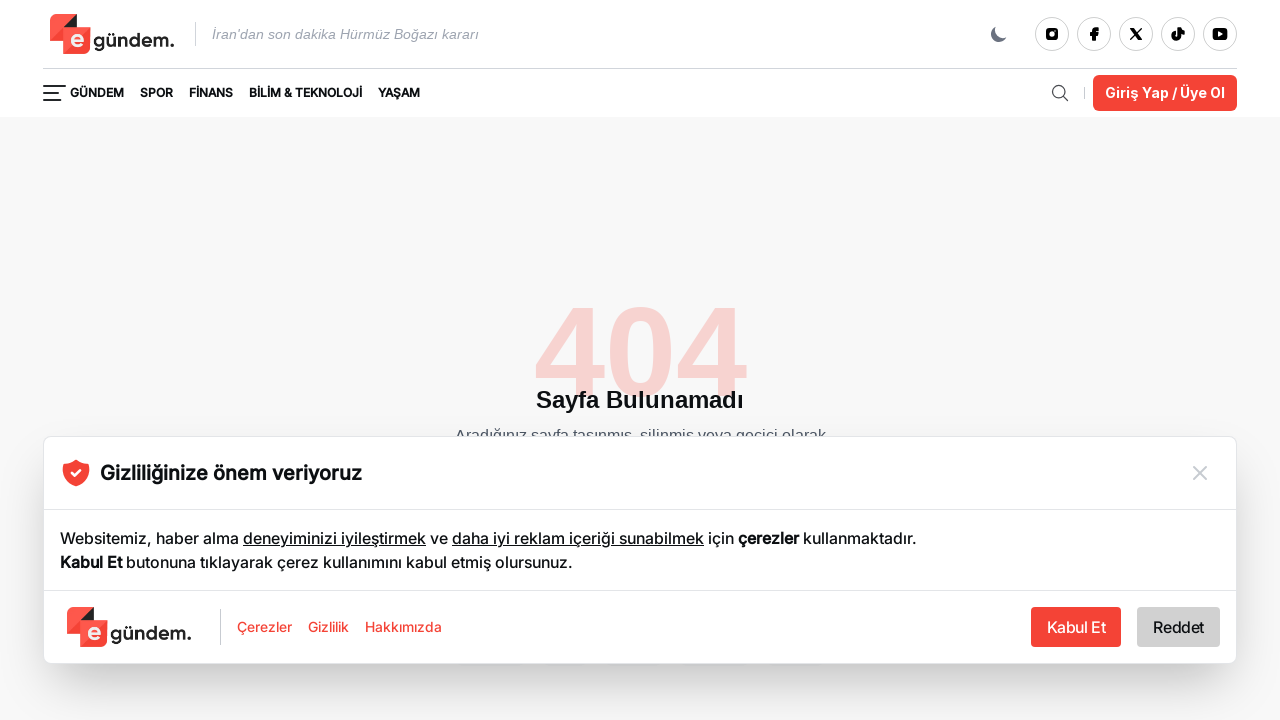

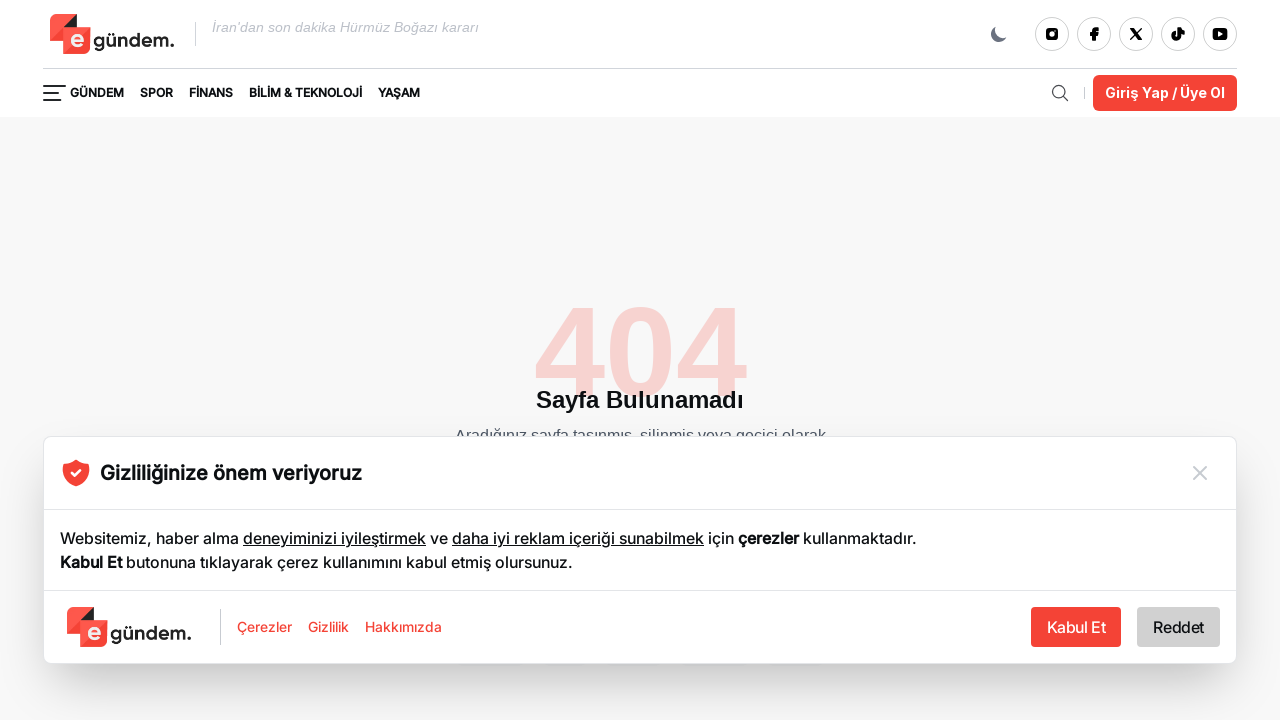